Tests interaction with a dynamically appearing button that becomes visible after a delay

Starting URL: https://demoqa.com/dynamic-properties

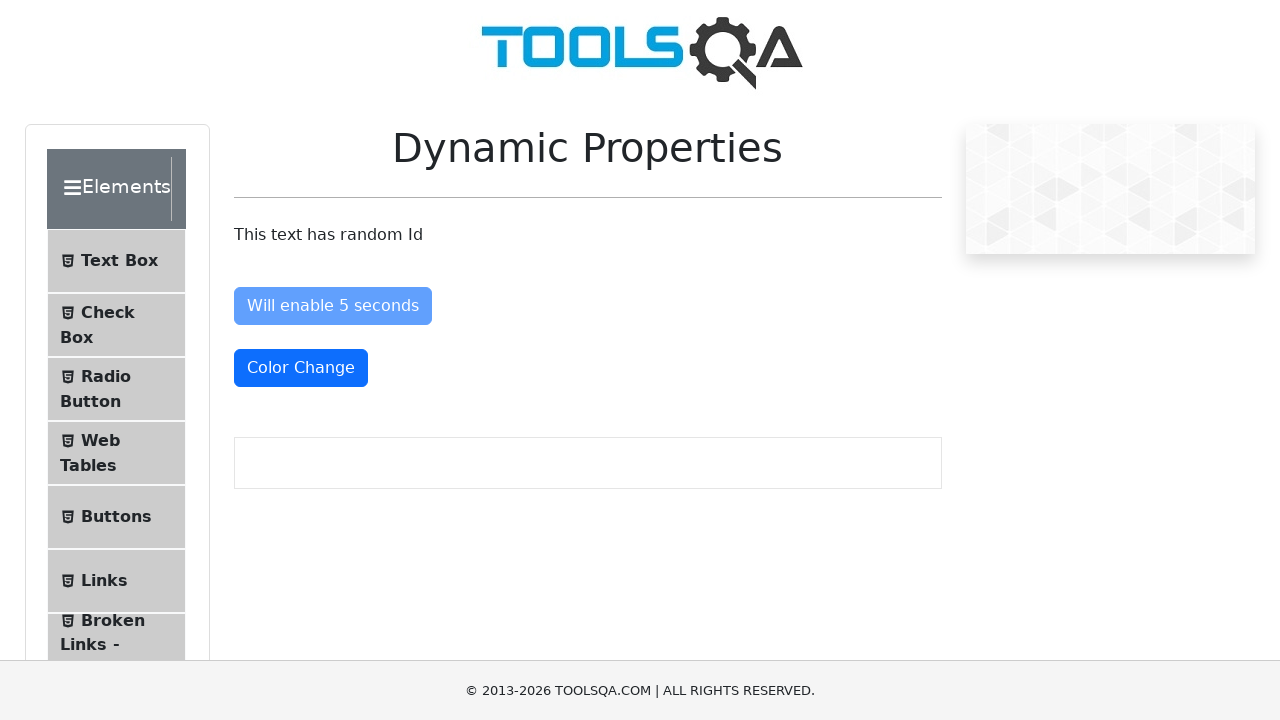

Waited for dynamically appearing button with id 'visibleAfter' to become visible (timeout: 10 seconds)
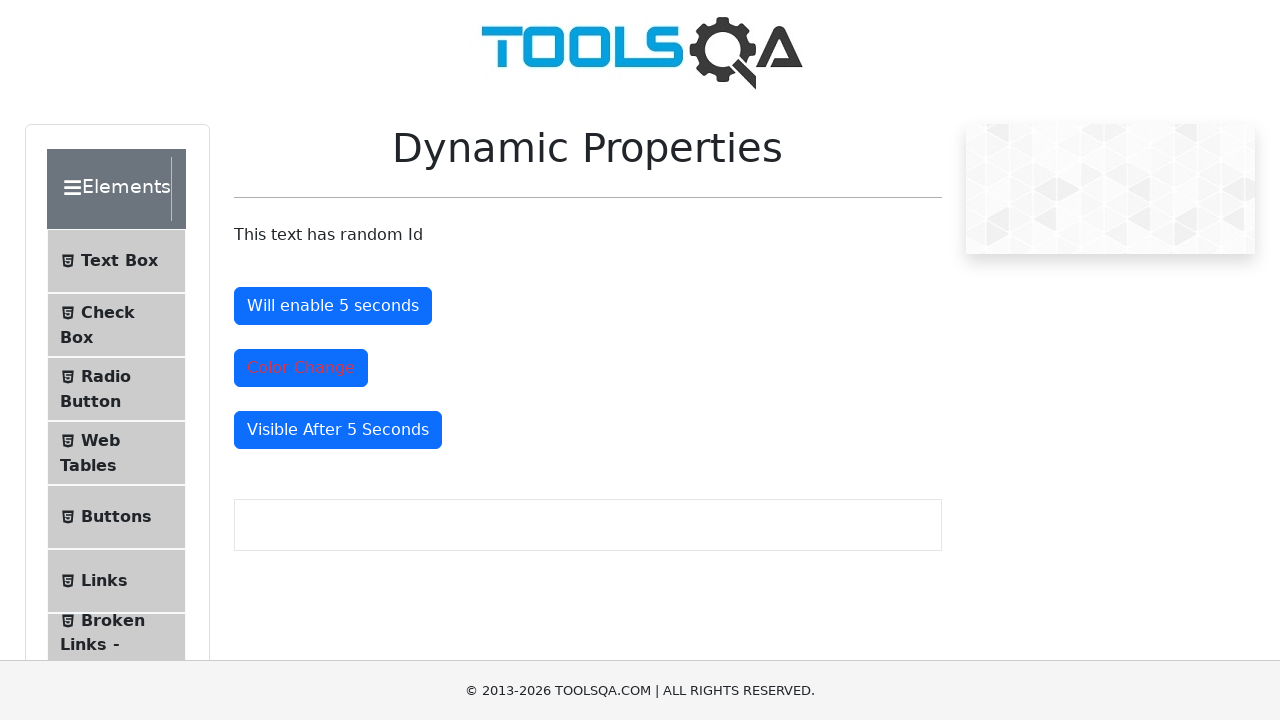

Clicked the dynamically appearing button at (338, 430) on #visibleAfter
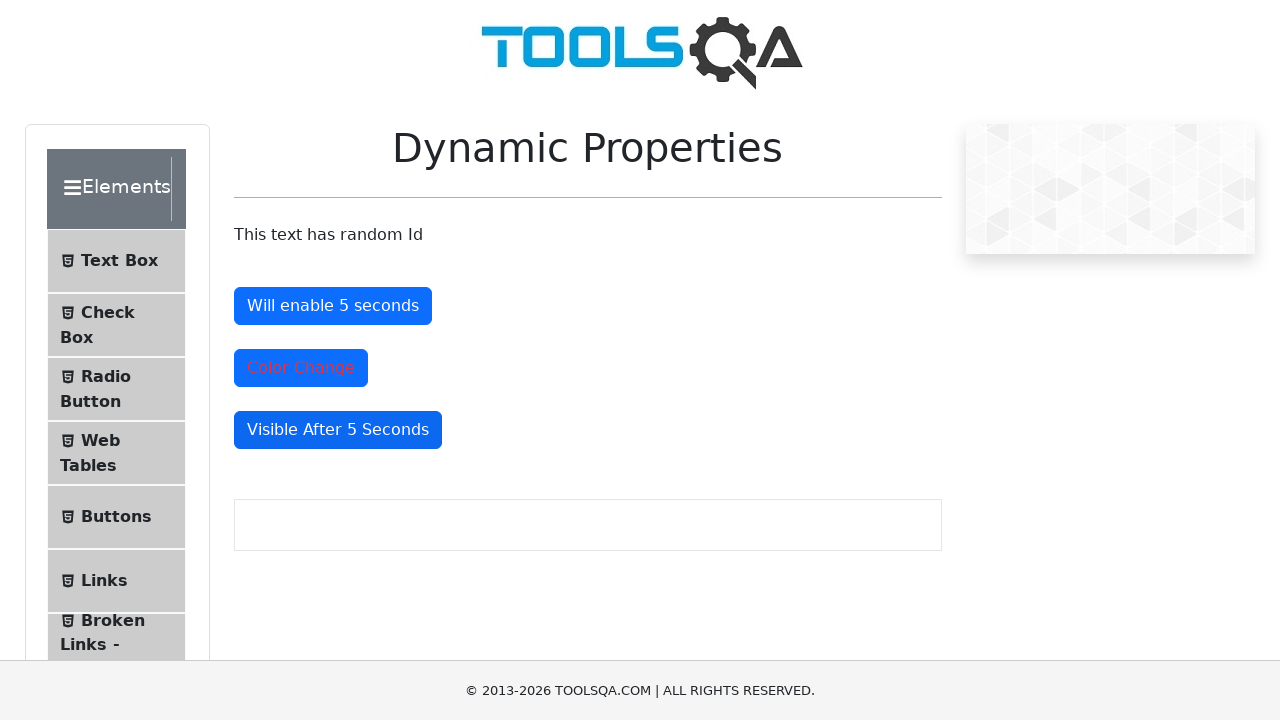

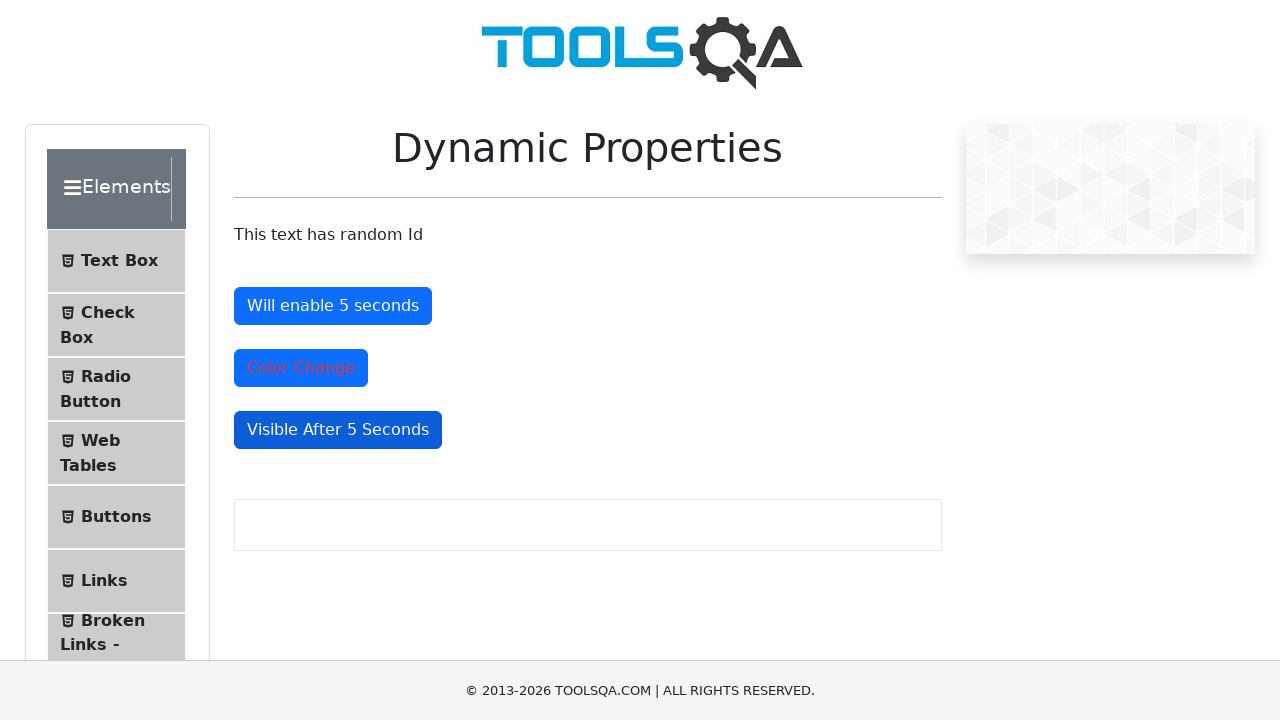